Tests dynamic controls functionality by clicking a button to remove a checkbox, verifying it's gone, then clicking another button to enable a text input field and verifying it becomes enabled.

Starting URL: http://the-internet.herokuapp.com/dynamic_controls

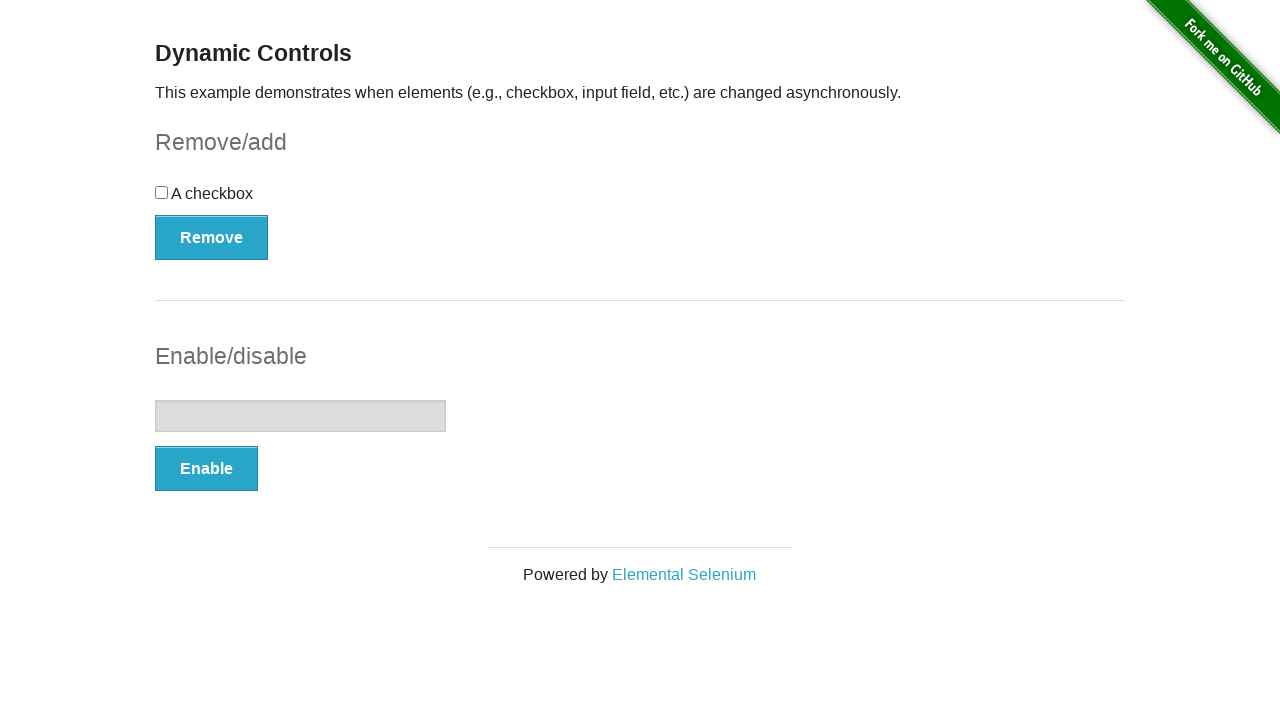

Verified checkbox is initially visible
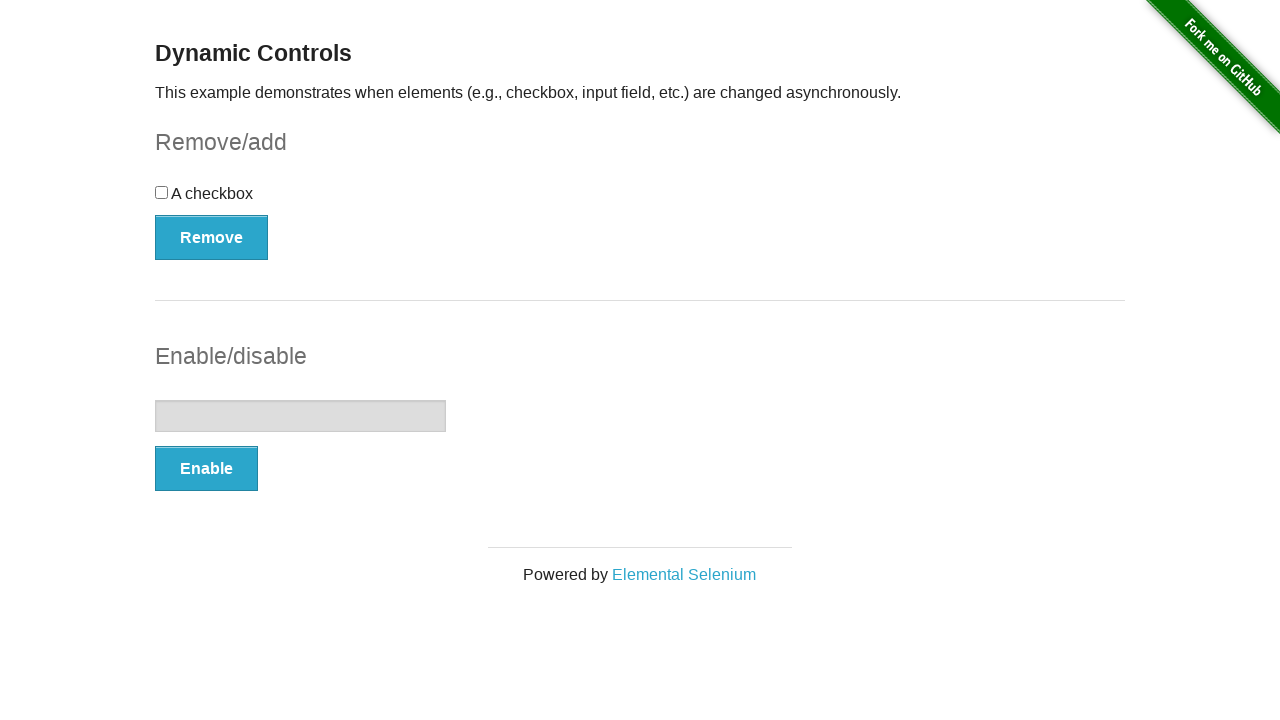

Verified there are 2 buttons on the page
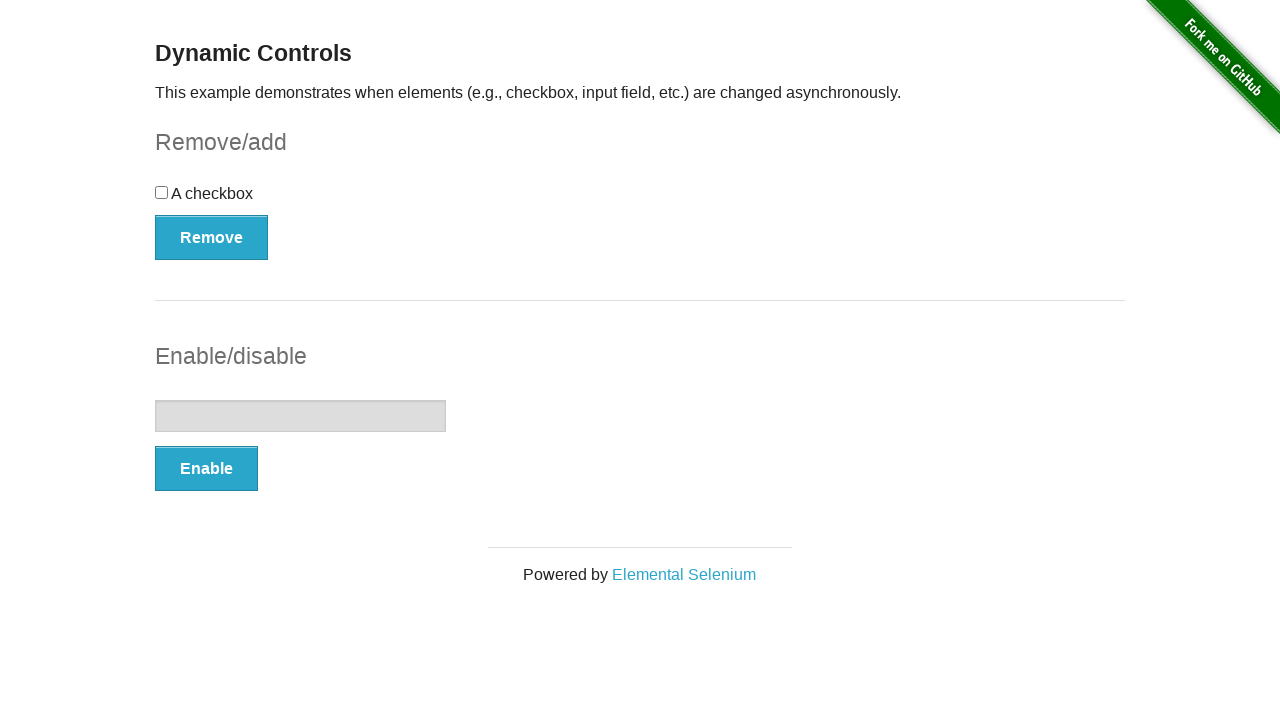

Clicked the Remove button to delete the checkbox at (212, 237) on [type=button] >> nth=0
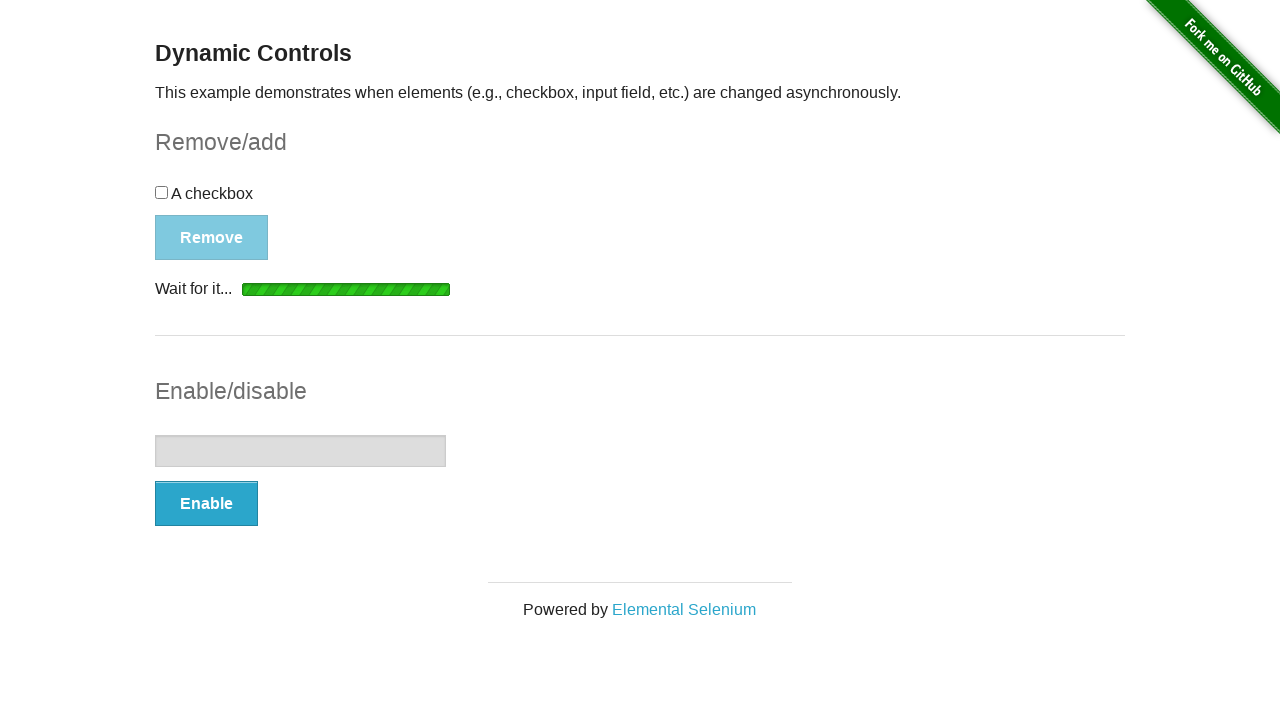

Waited for 'It's gone!' message to appear
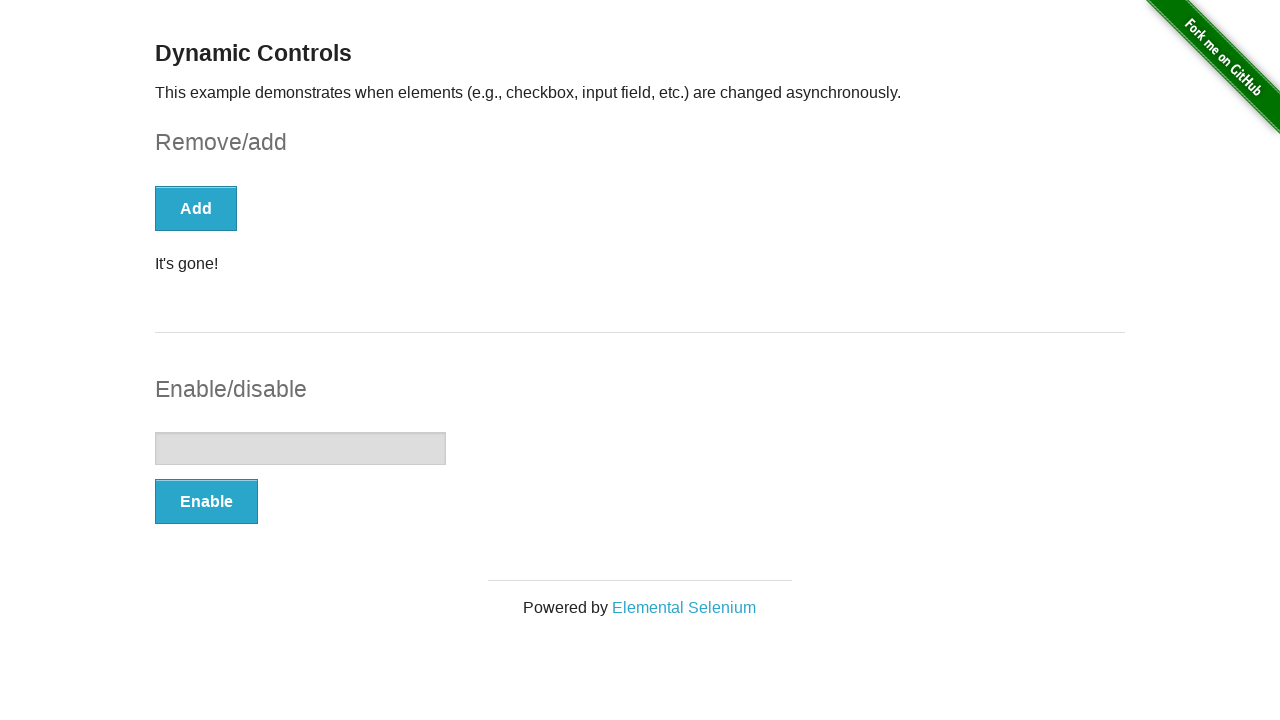

Verified checkbox has been removed from the DOM
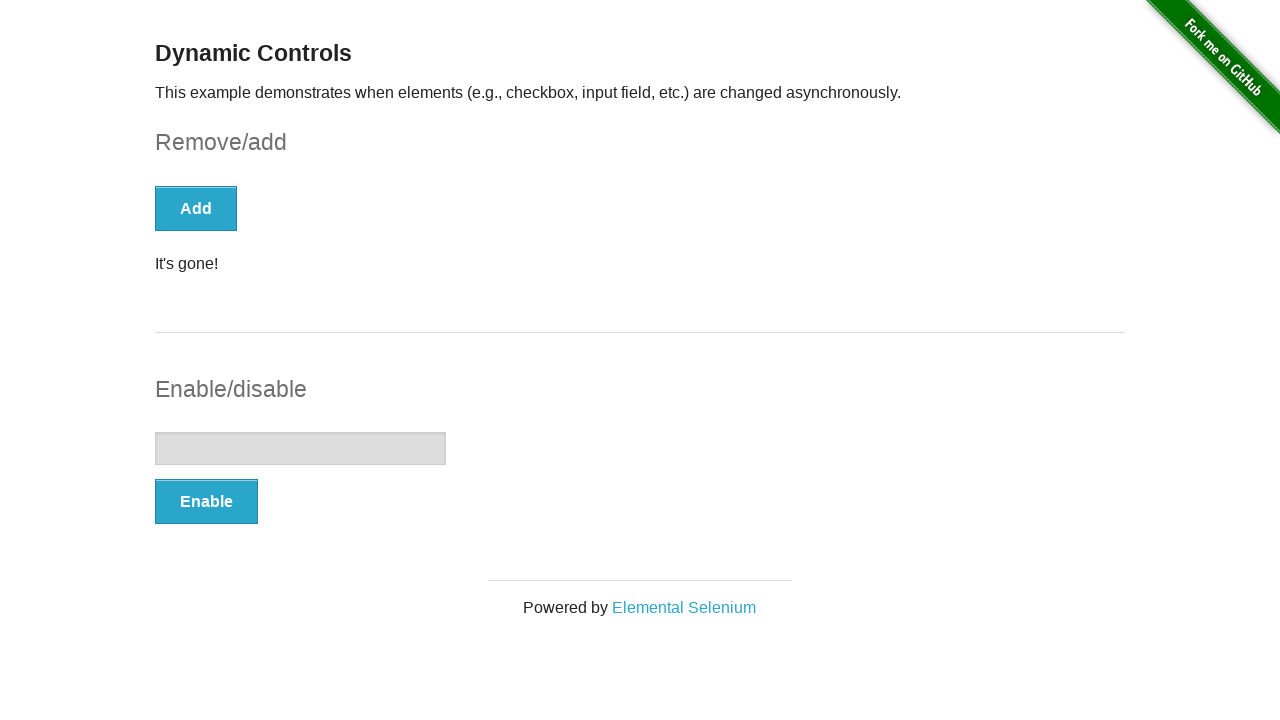

Verified text input field is initially disabled
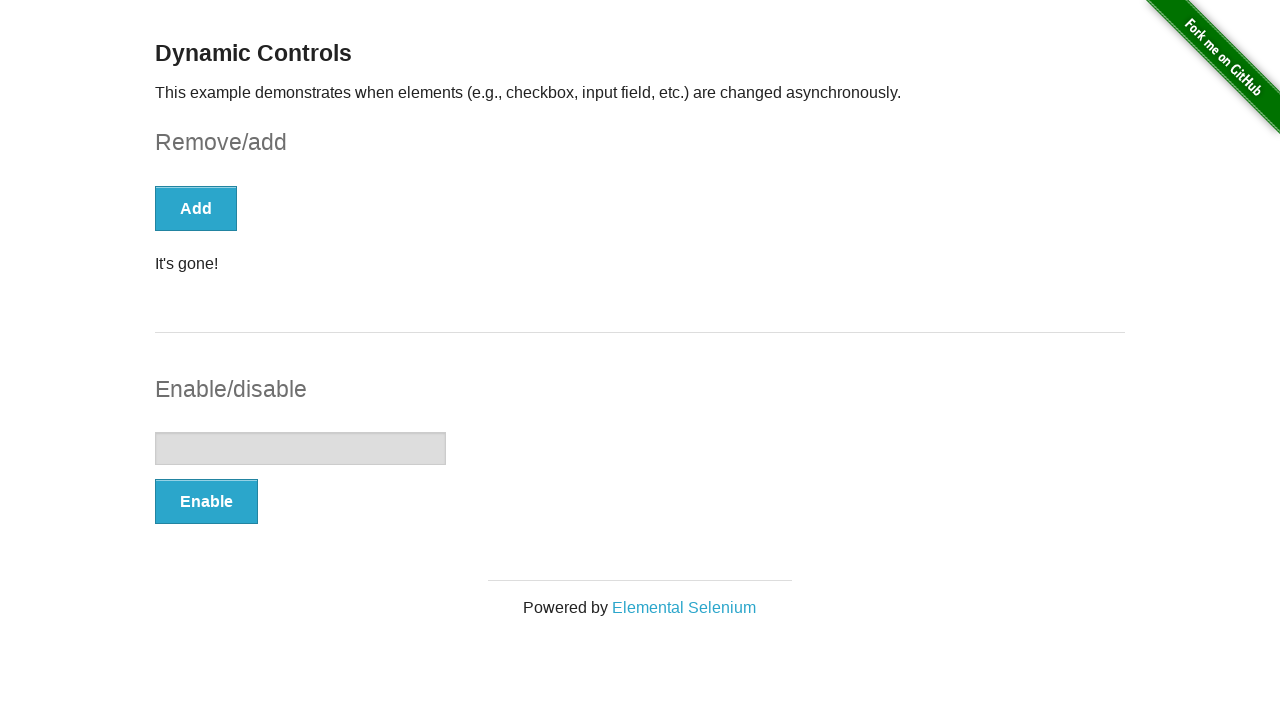

Clicked the Enable button to activate the text input at (206, 501) on [type=button] >> nth=1
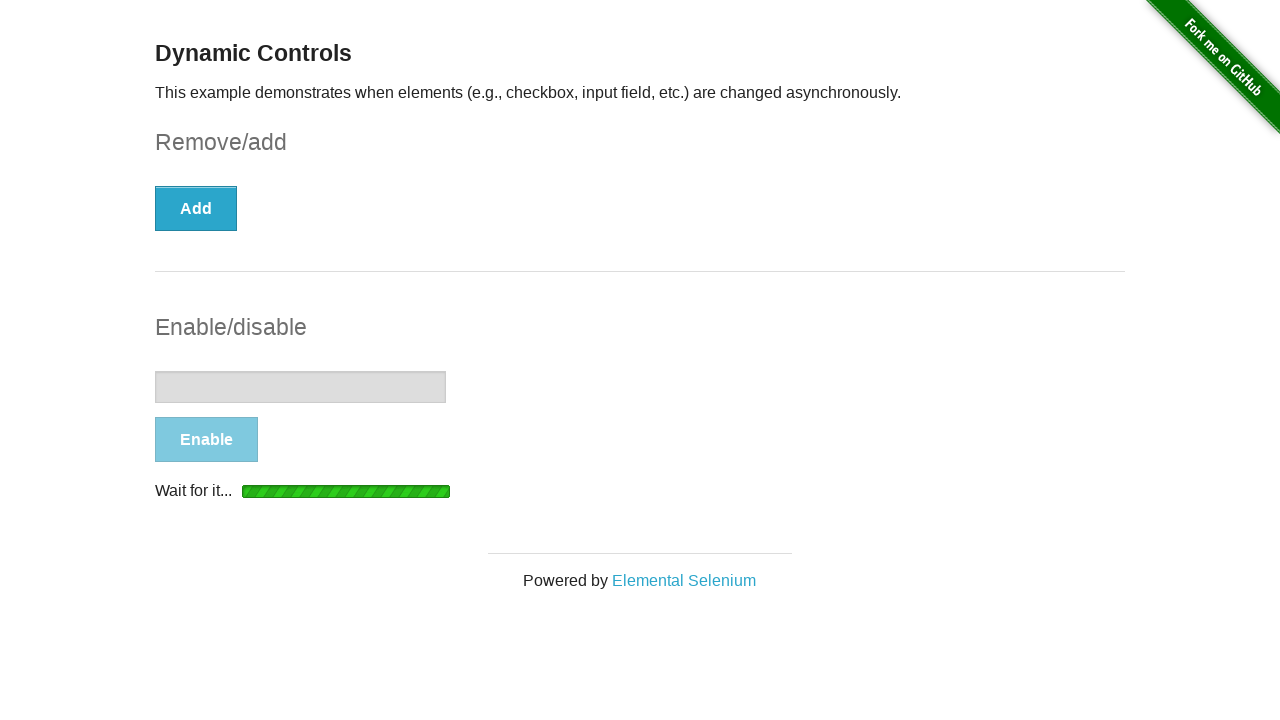

Waited for text input field to become enabled
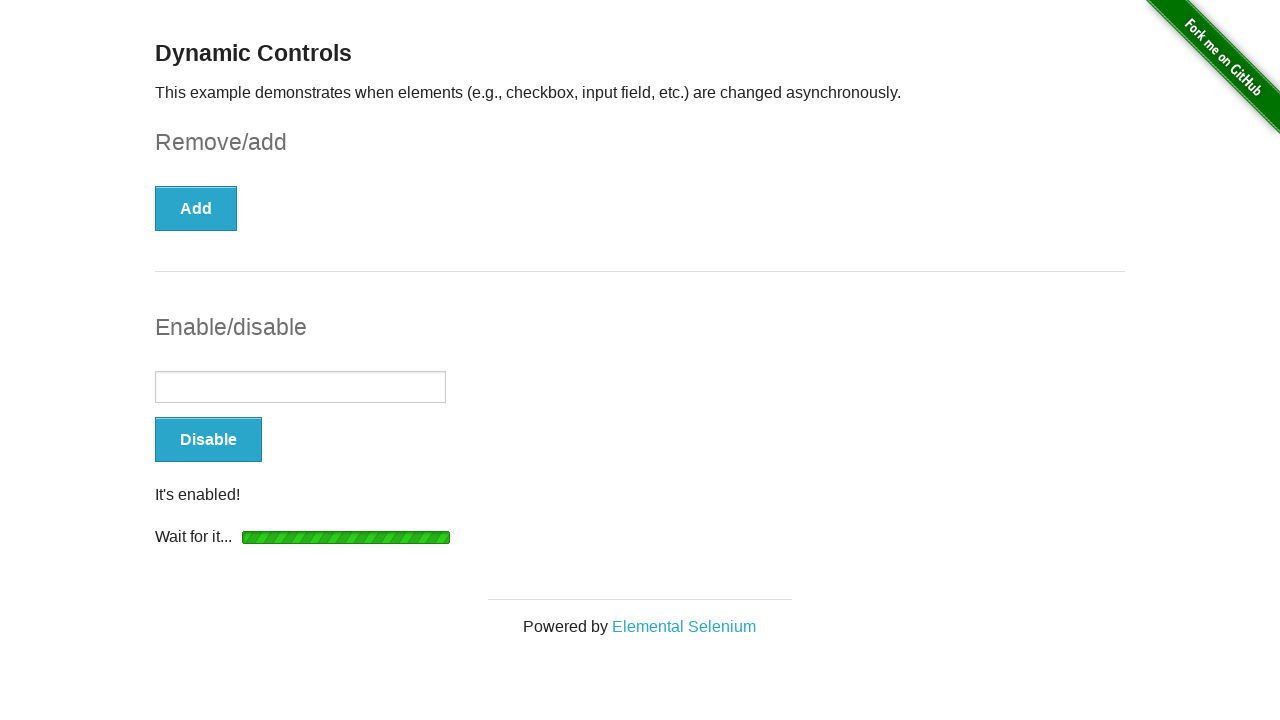

Verified text input field is now enabled
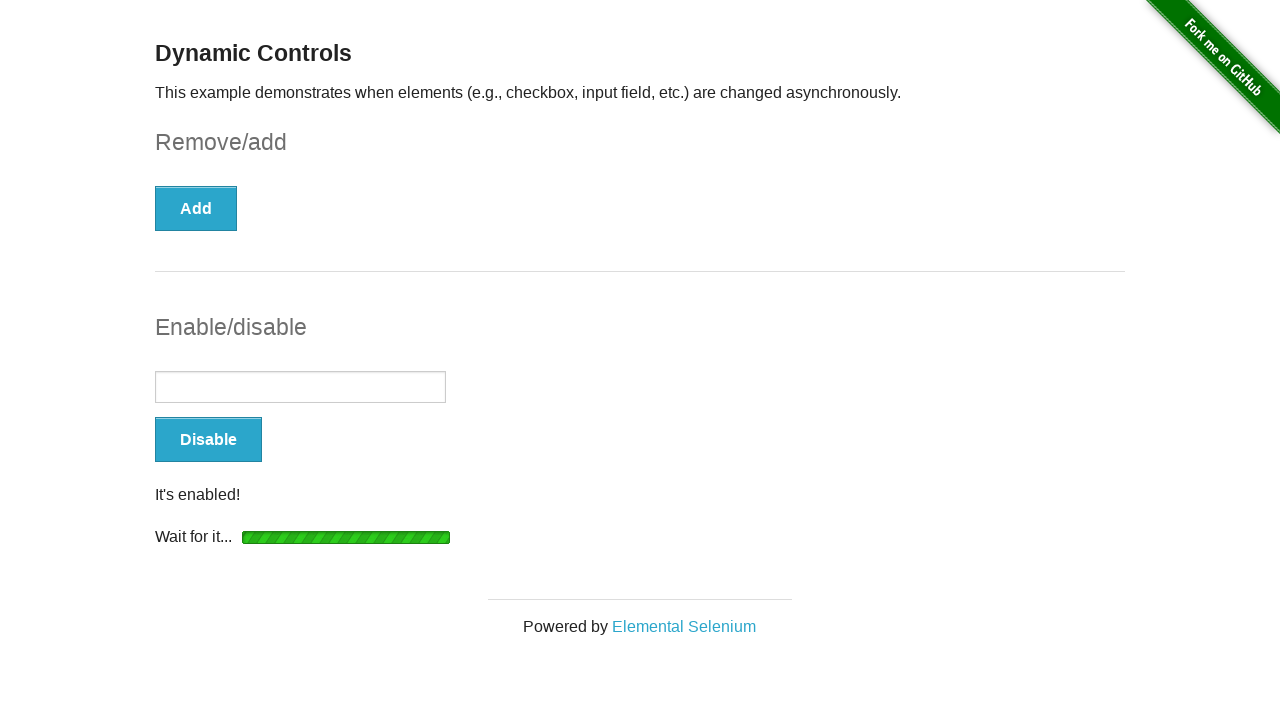

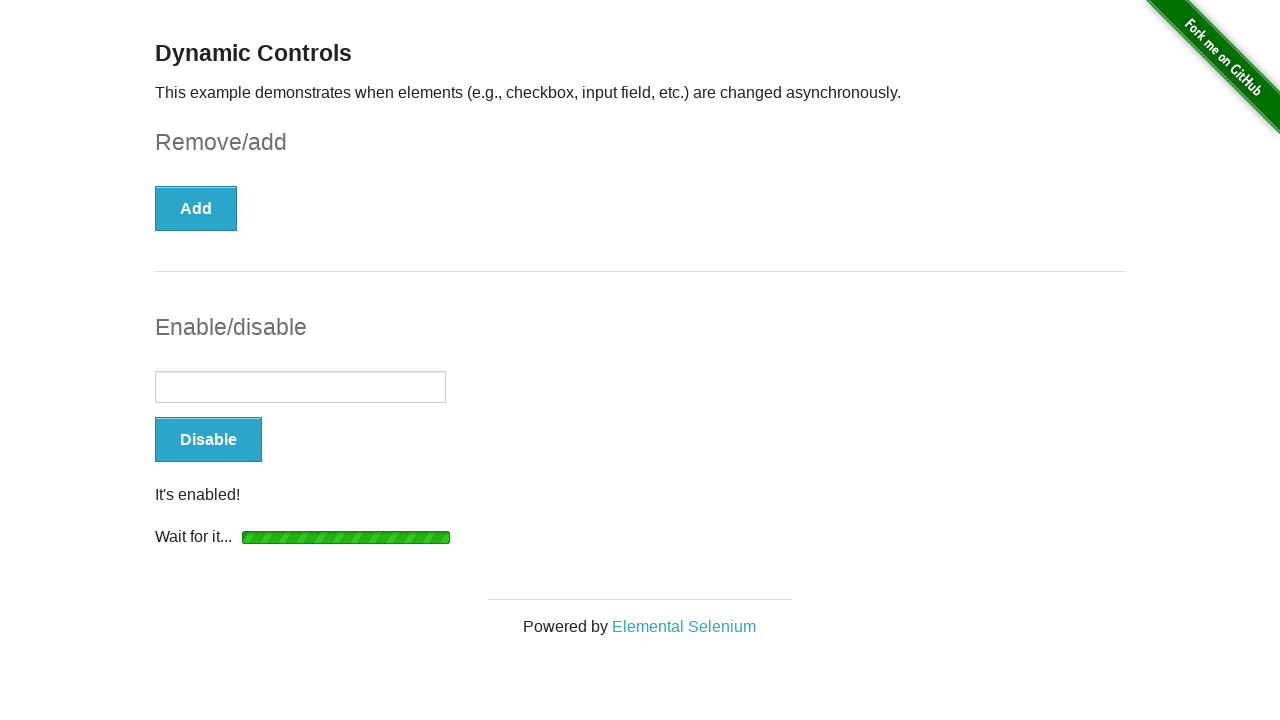